Tests cookie editing functionality by retrieving an existing cookie, modifying its value, and verifying the change was applied before clicking a refresh button.

Starting URL: https://bonigarcia.dev/selenium-webdriver-java/cookies.html

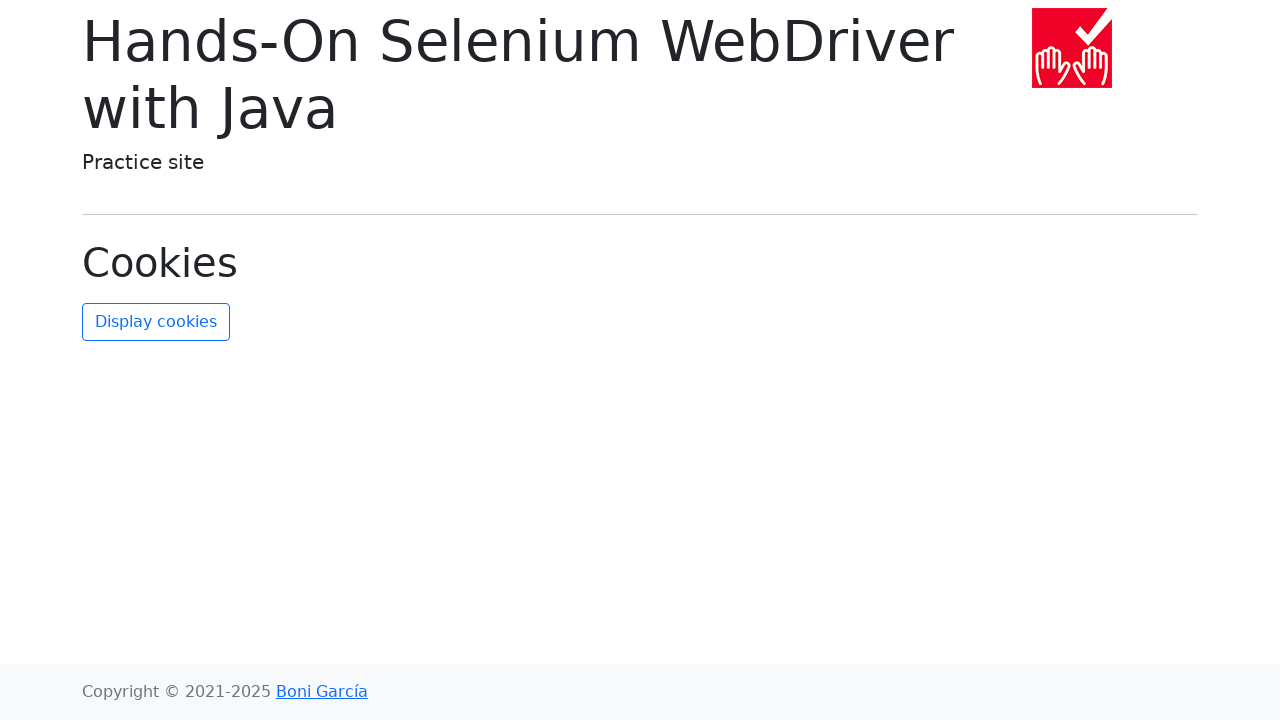

Retrieved all cookies from context
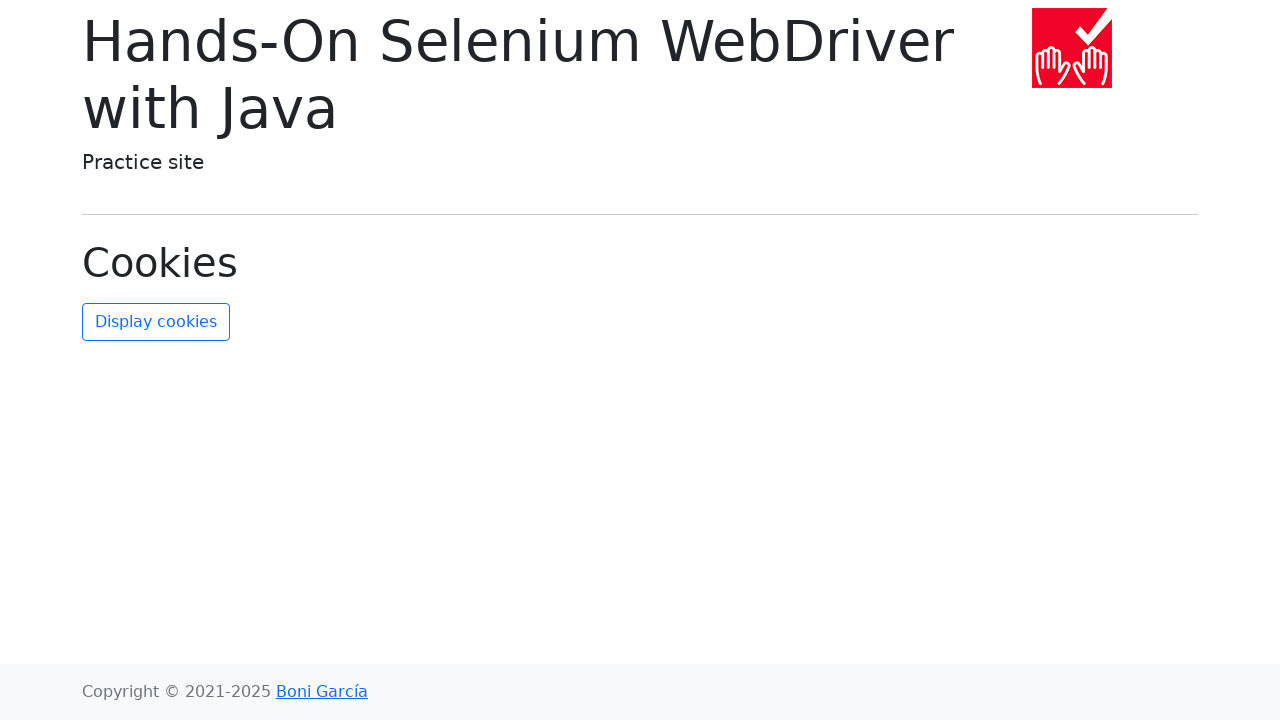

Located the 'username' cookie in the cookie list
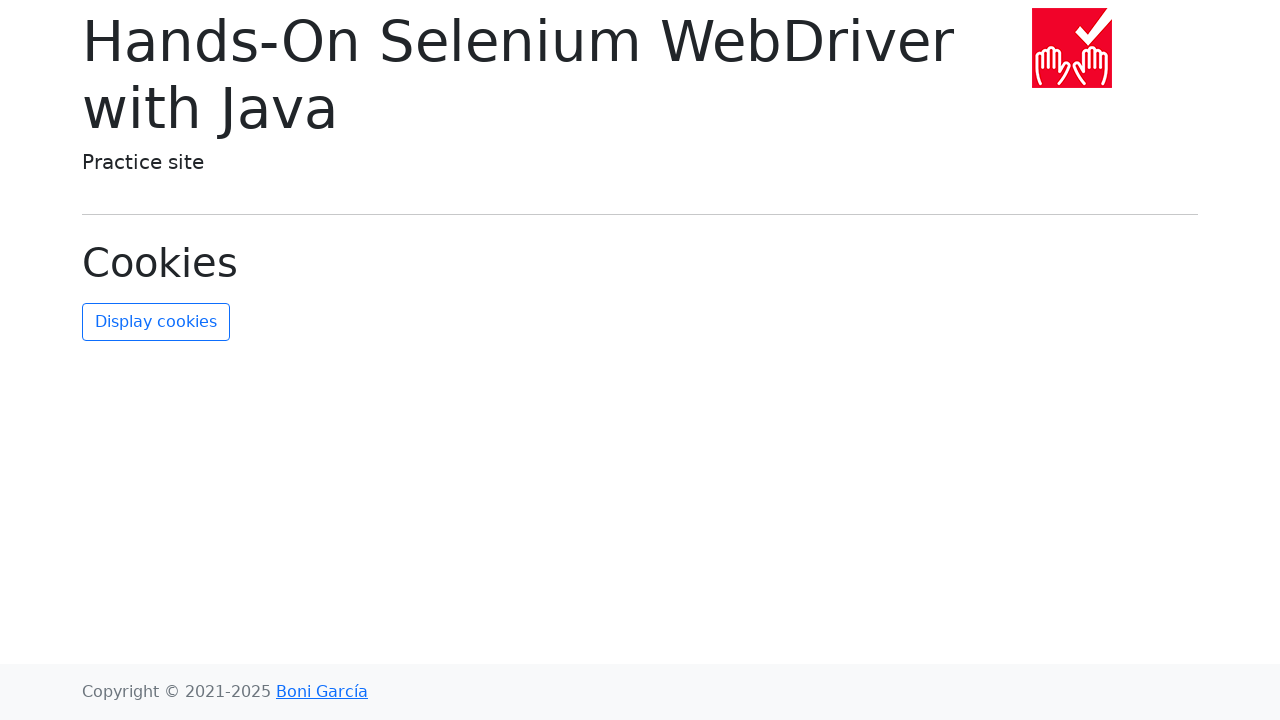

Modified the 'username' cookie value to 'new-value'
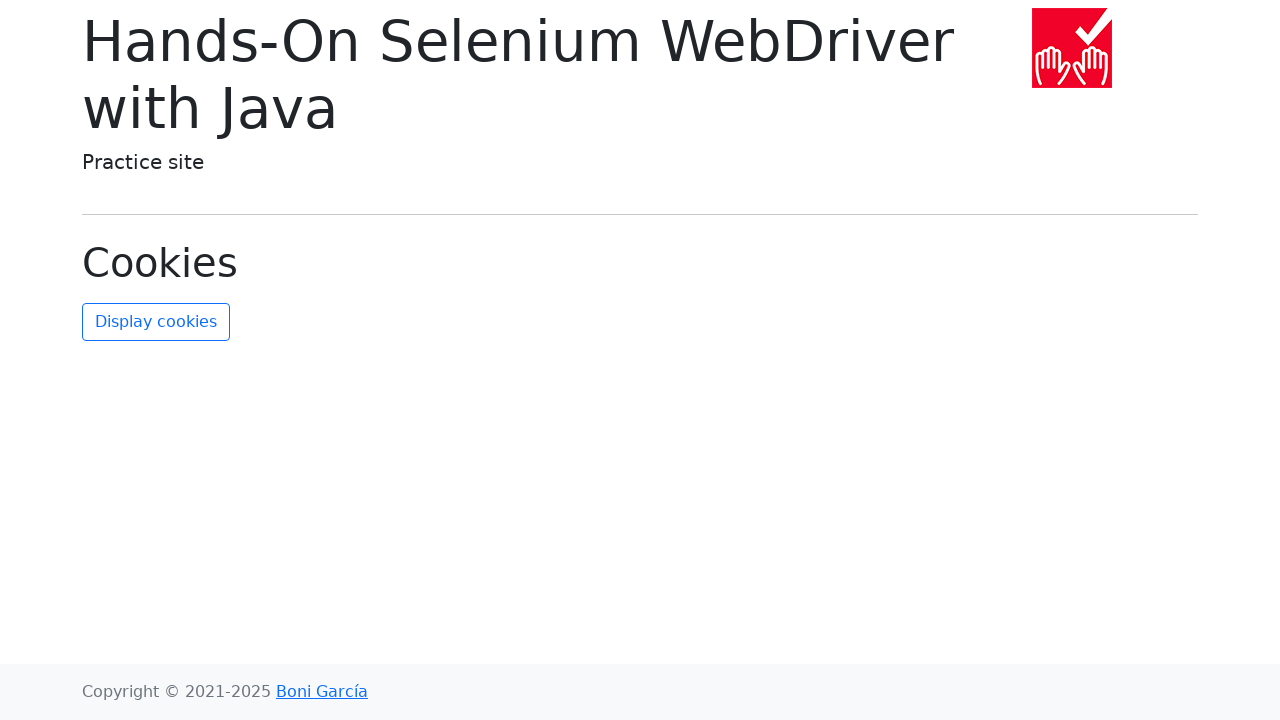

Retrieved updated cookies from context to verify change
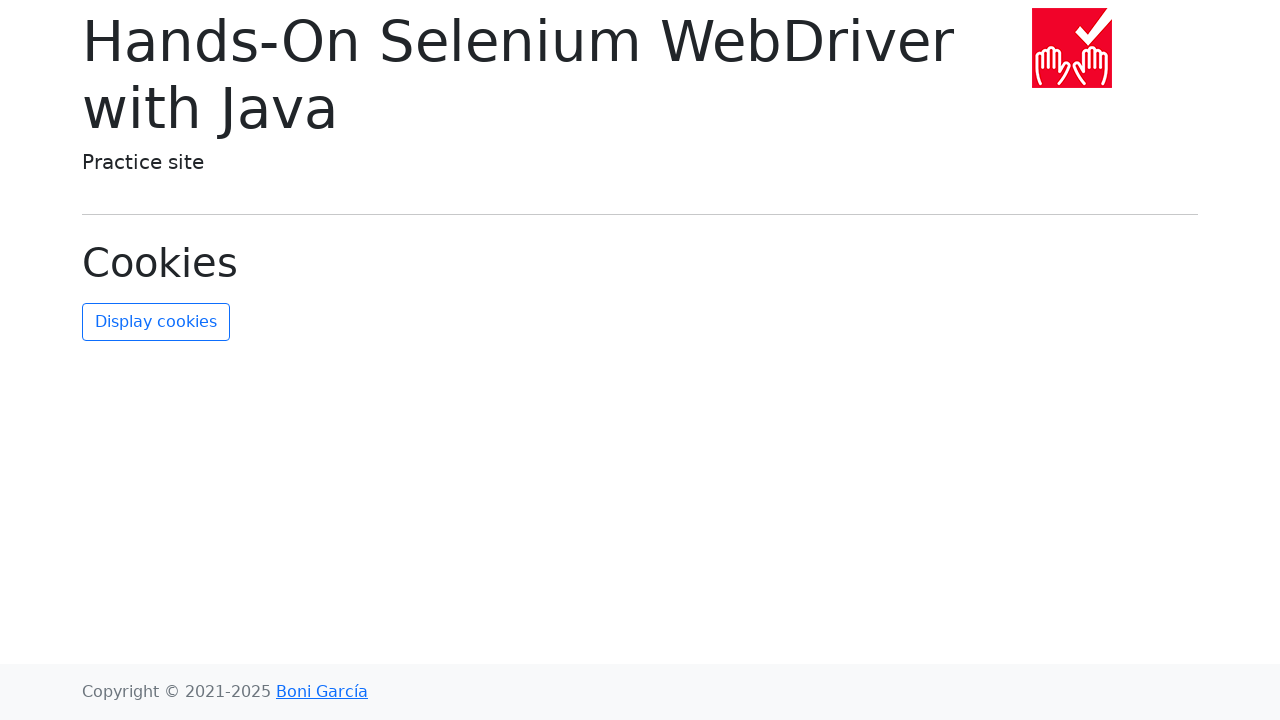

Located the updated 'username' cookie
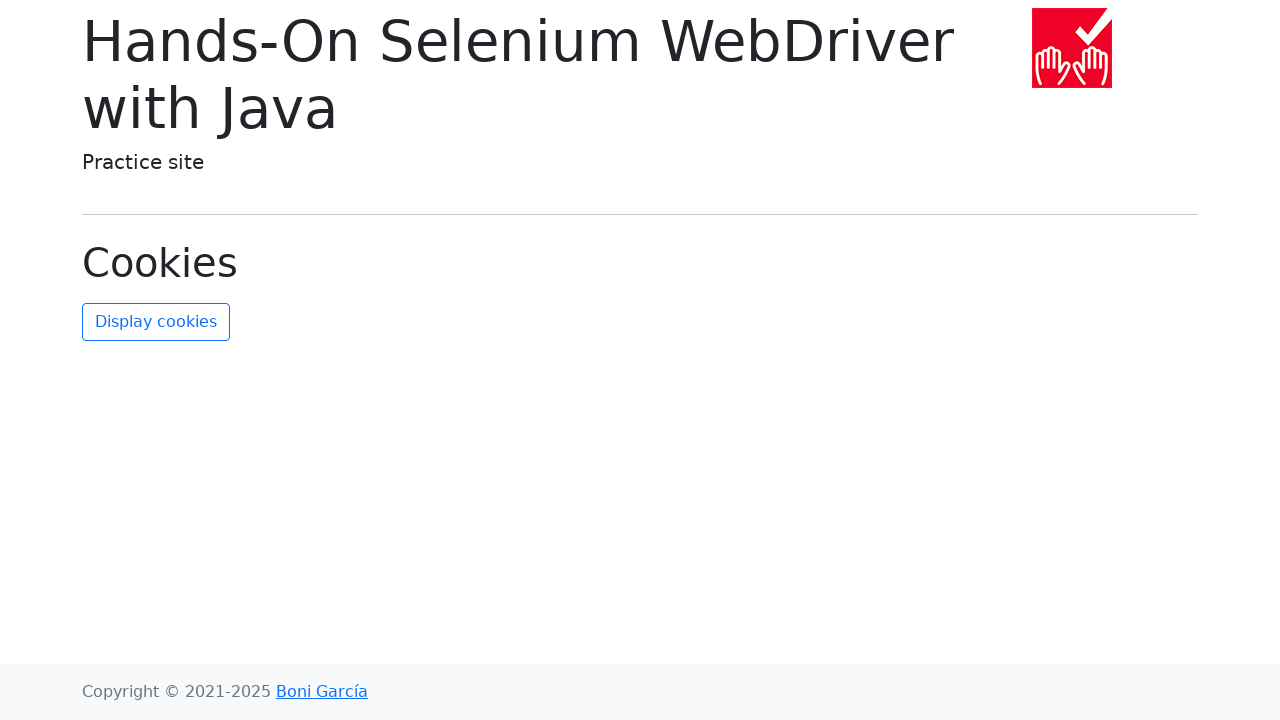

Verified that the 'username' cookie value was successfully changed to 'new-value'
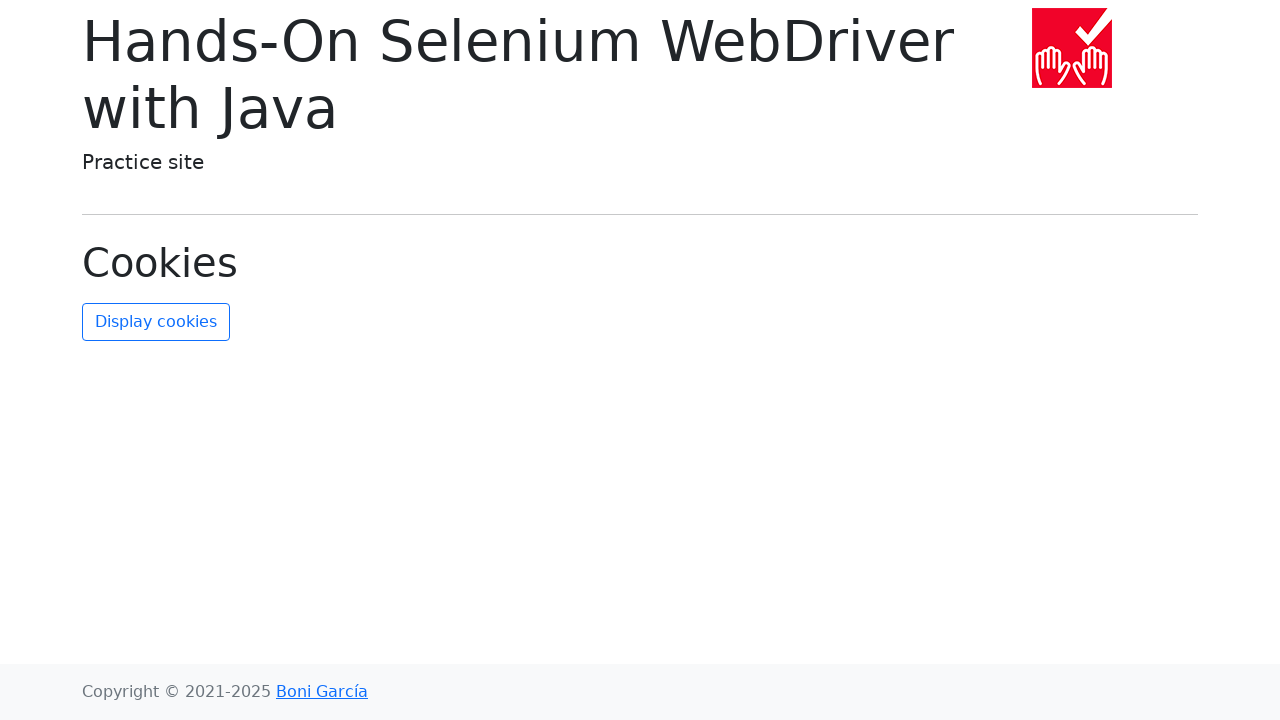

Clicked the refresh cookies button at (156, 322) on #refresh-cookies
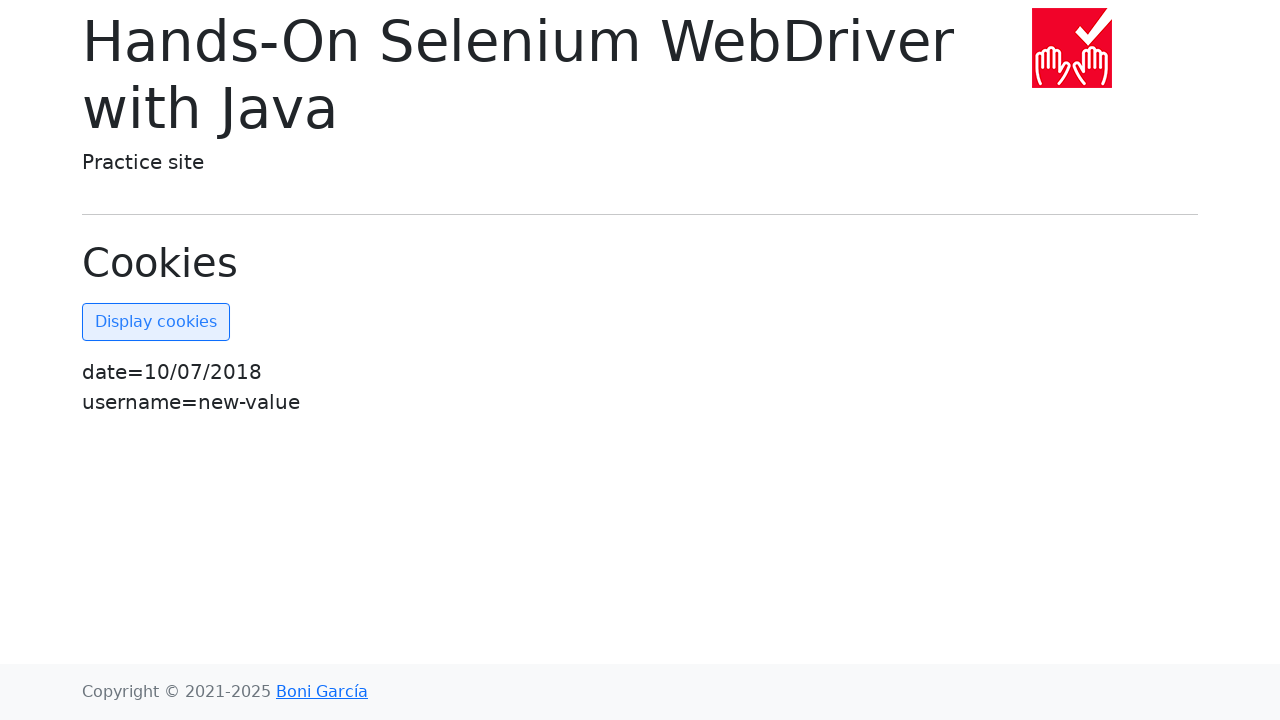

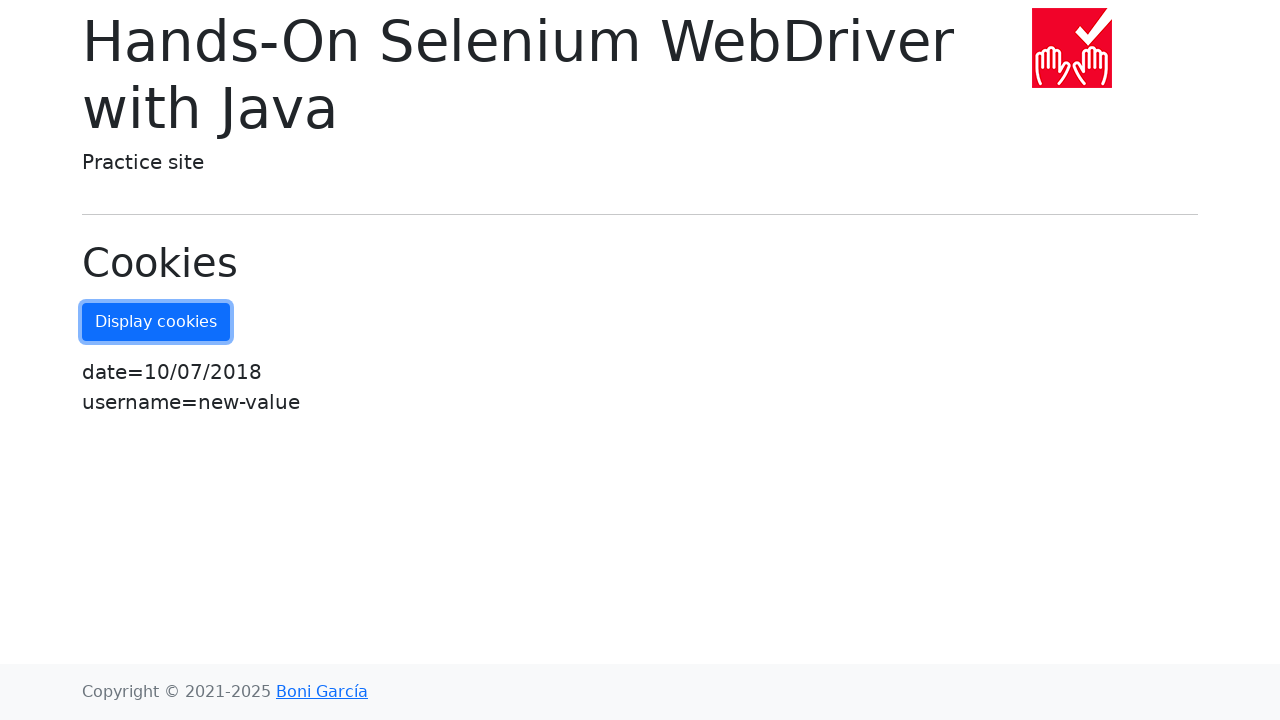